Tests alert handling functionality by triggering both simple and confirmation alerts, entering text and accepting/dismissing them

Starting URL: https://rahulshettyacademy.com/AutomationPractice/

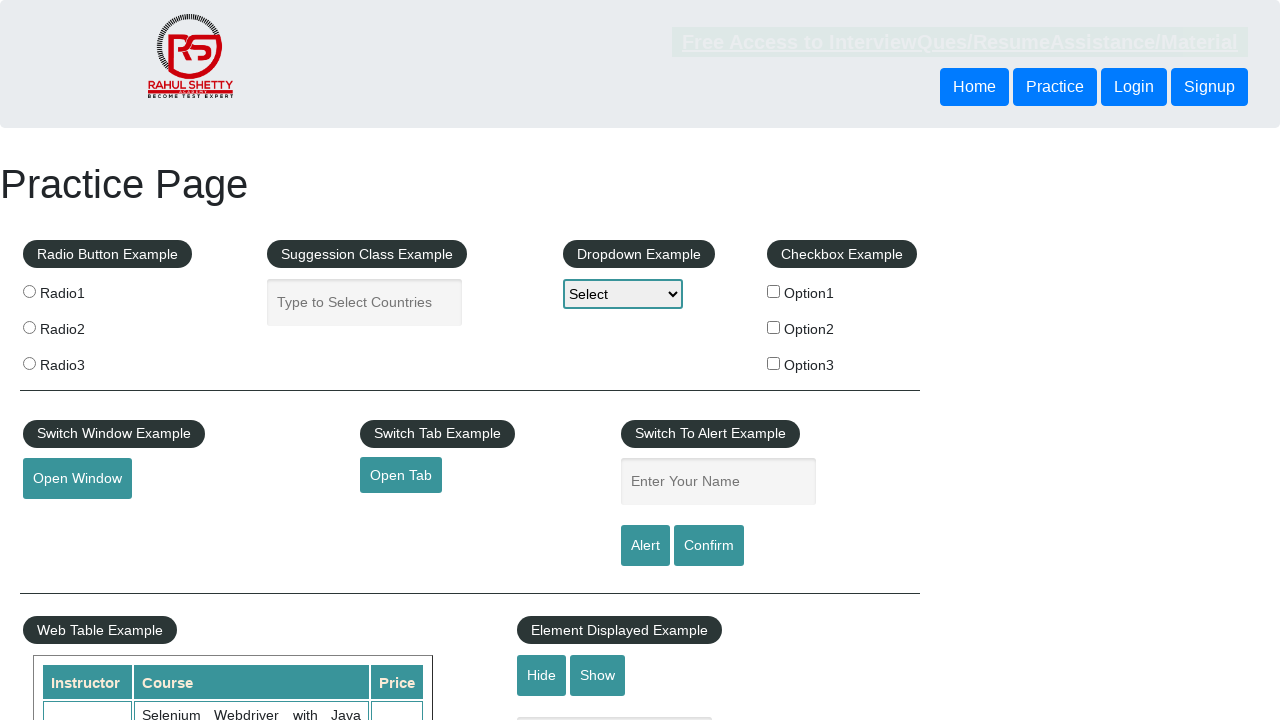

Filled name field with 'nidhi' on #name
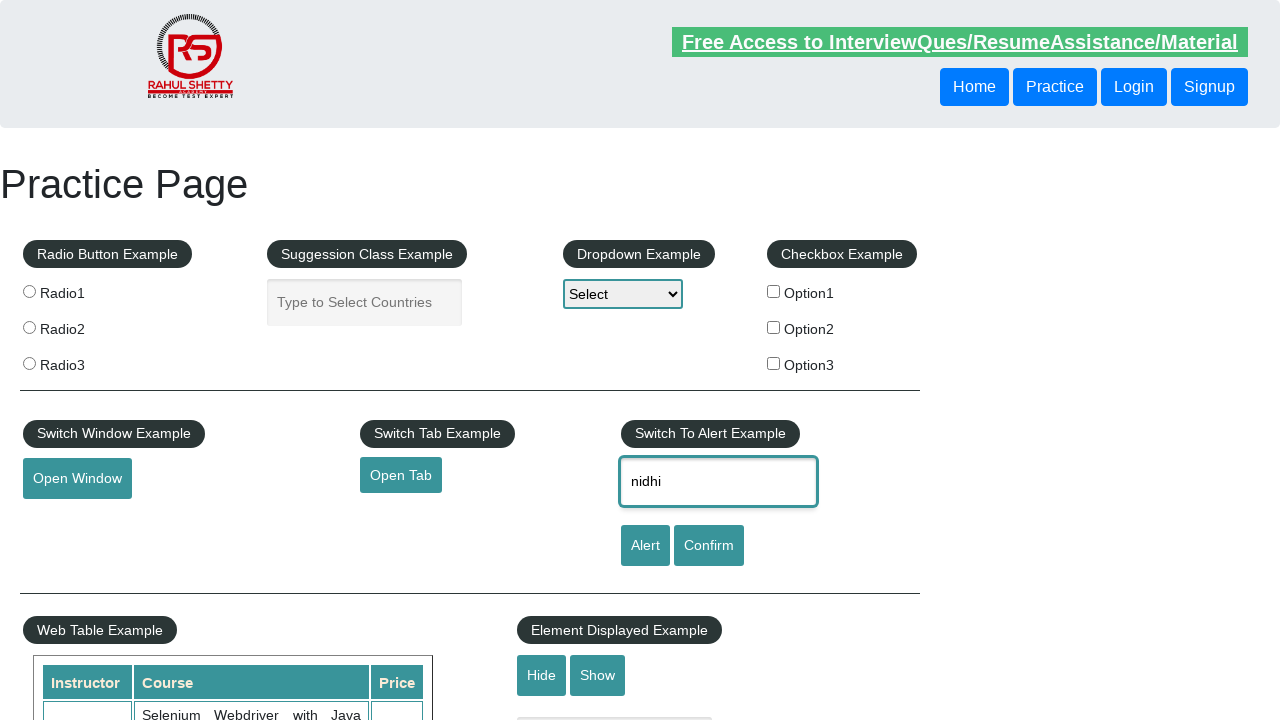

Clicked alert button to trigger simple alert at (645, 546) on #alertbtn
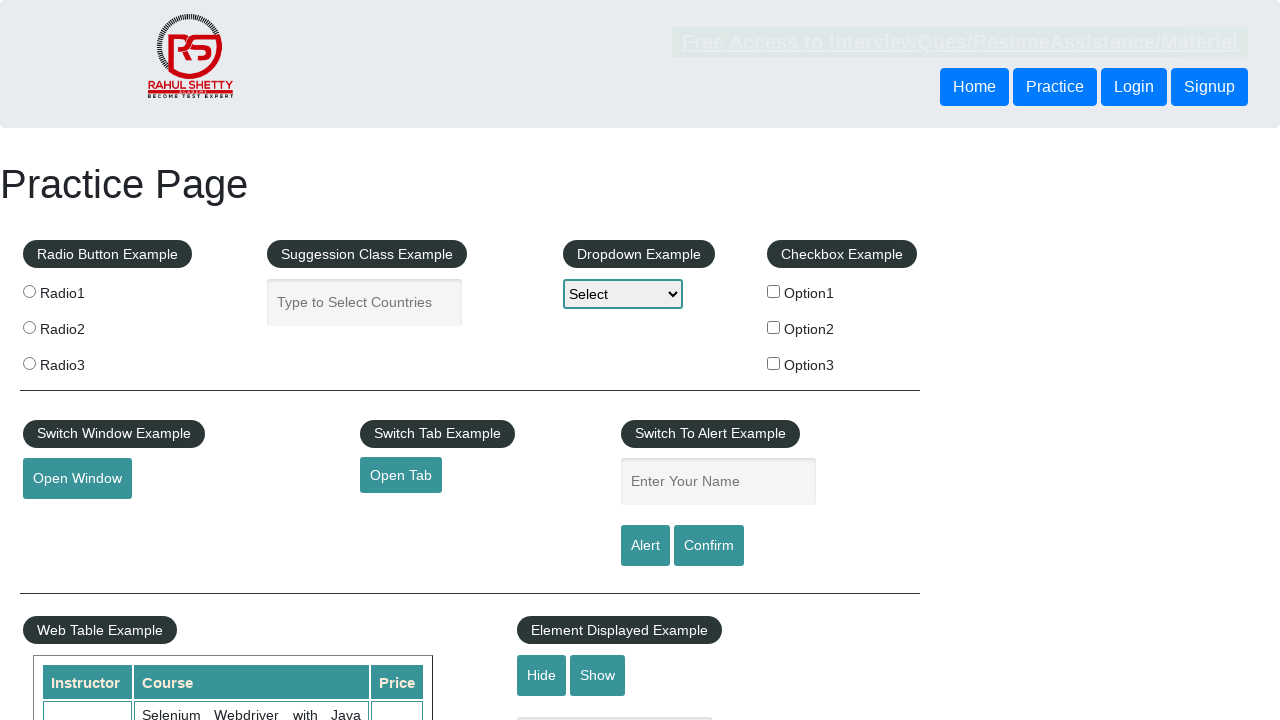

Set up dialog handler to accept alerts
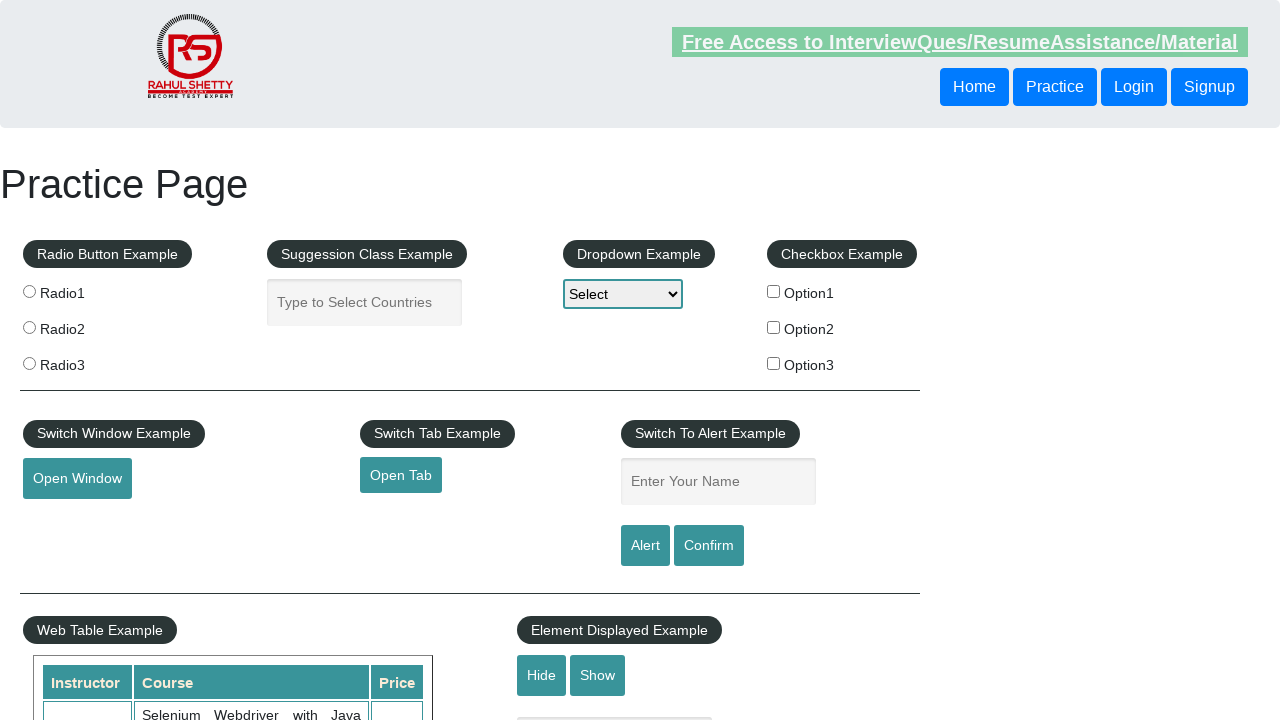

Triggered alert button and accepted the simple alert at (645, 546) on #alertbtn
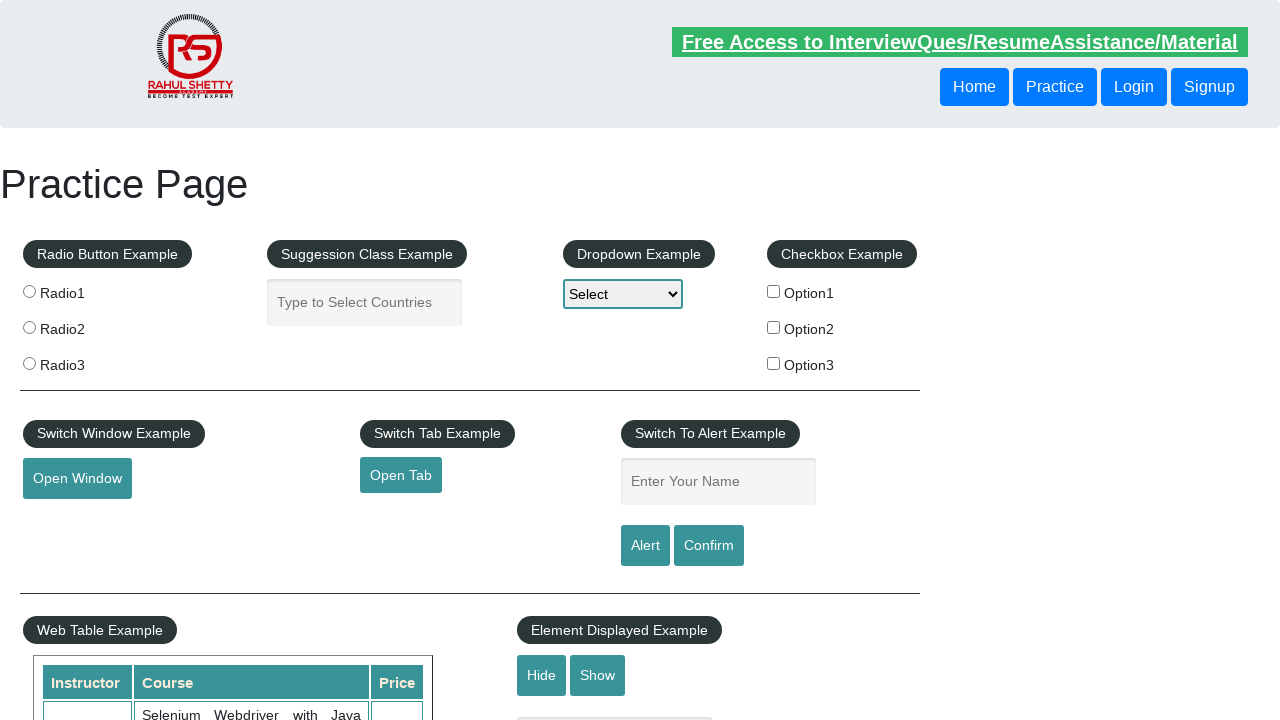

Filled name field with 'nidhi' for confirmation alert test on #name
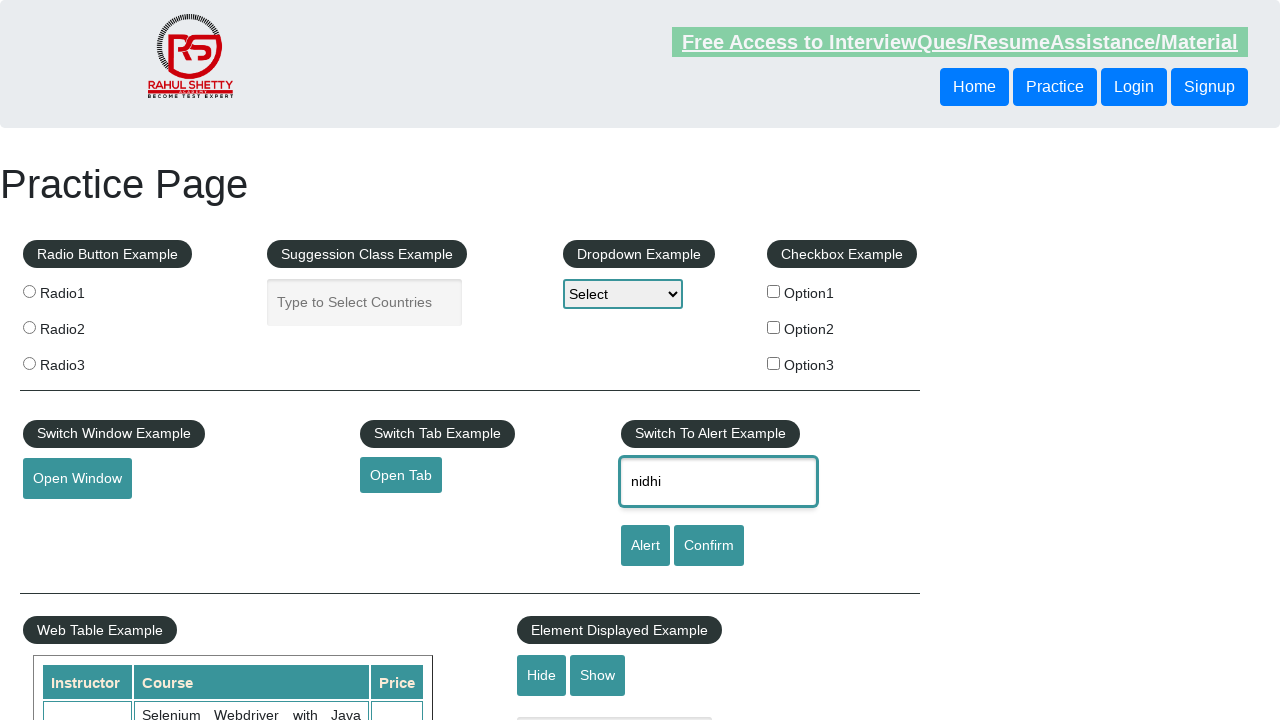

Set up dialog handler to dismiss alerts
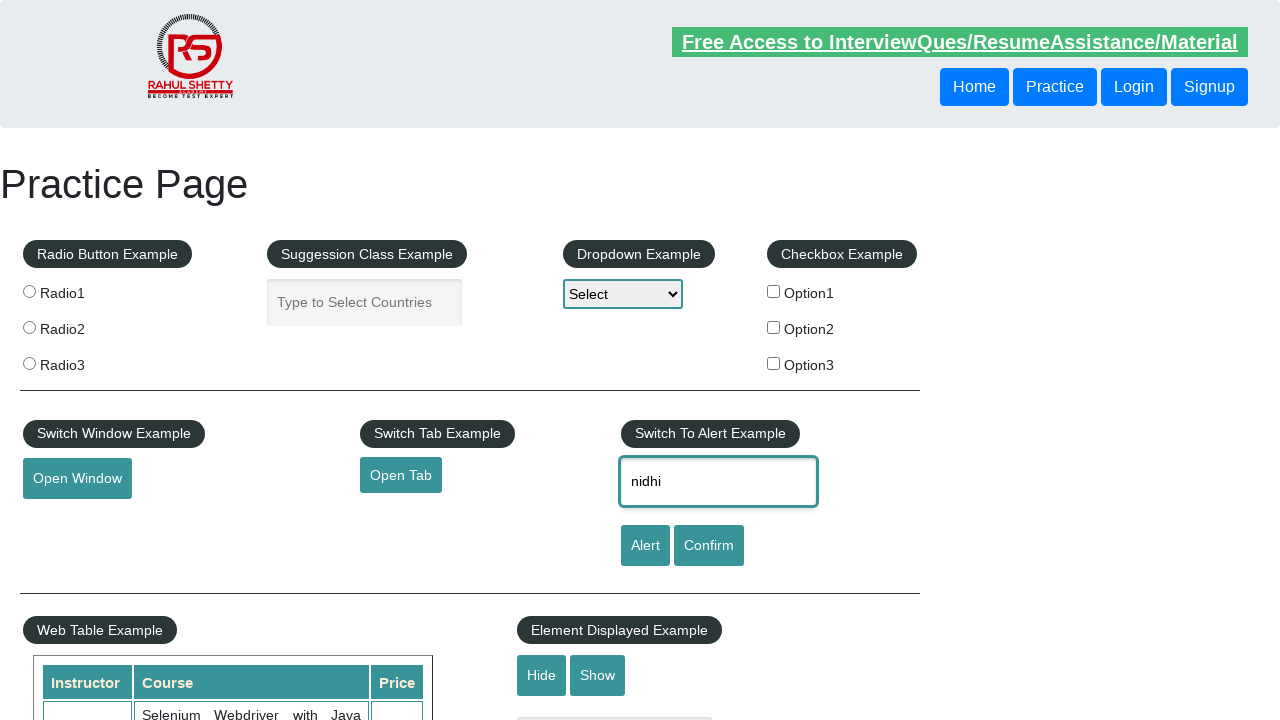

Clicked confirmation button and dismissed the confirmation alert at (709, 546) on #confirmbtn
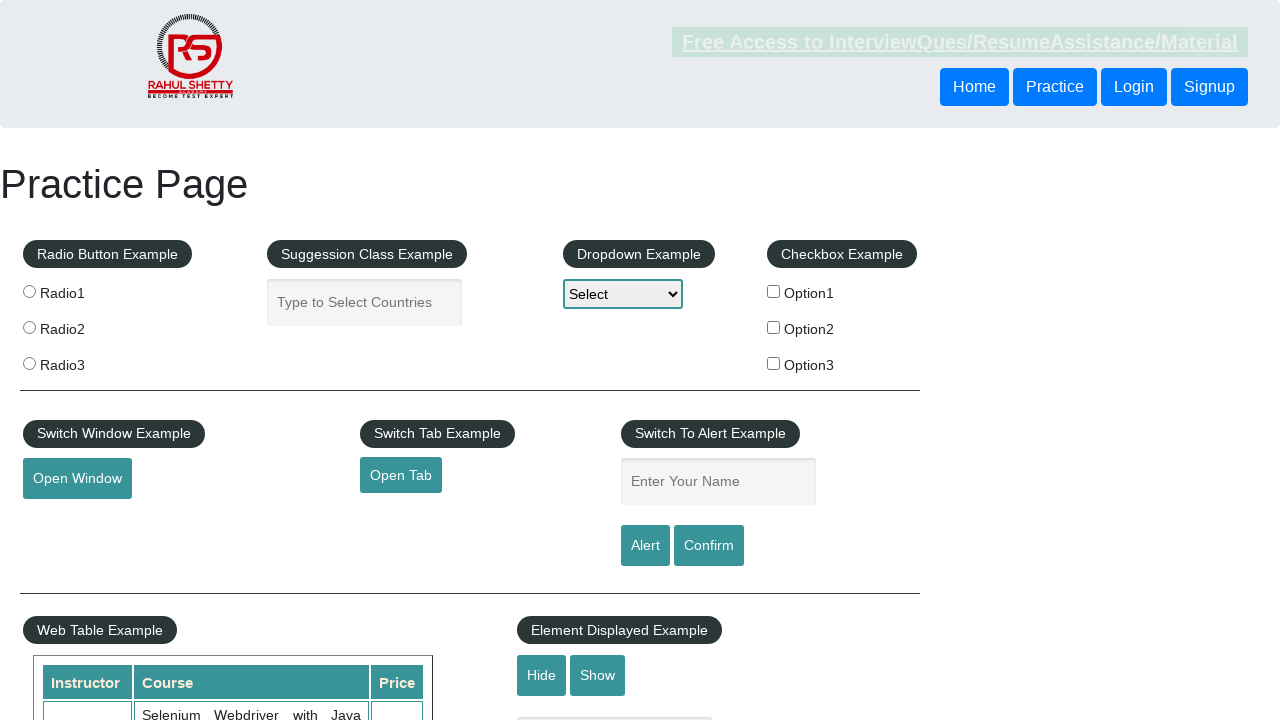

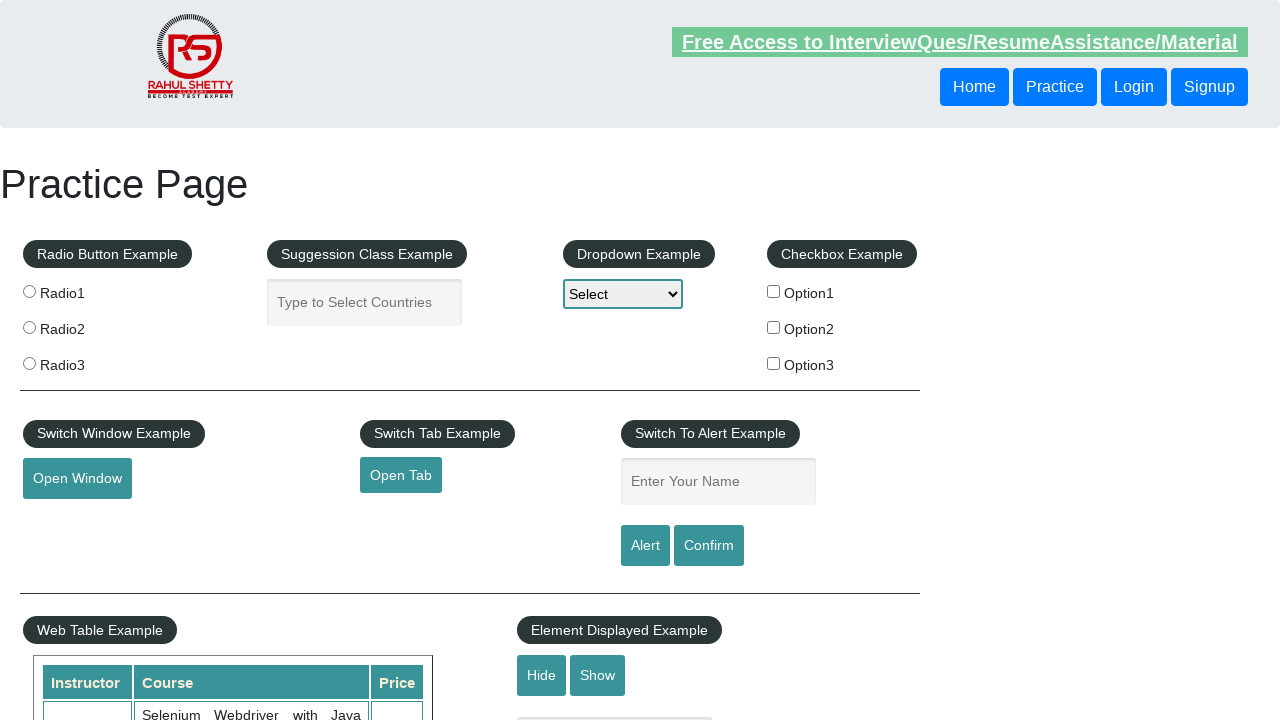